Tests querying Shanghai public transit card balance by entering a card ID and clicking the query button to retrieve the balance information.

Starting URL: http://www.sptcc.com/

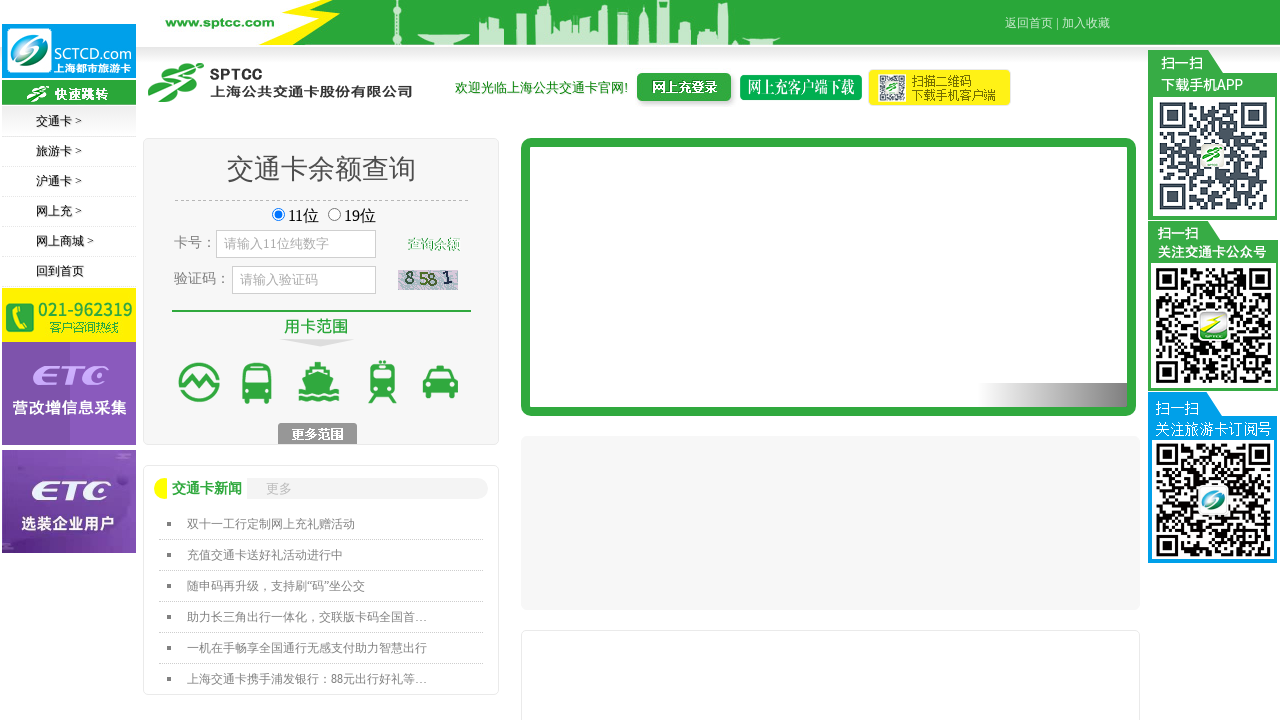

Filled transit card ID field with 'u54311123456' on #pL1i1
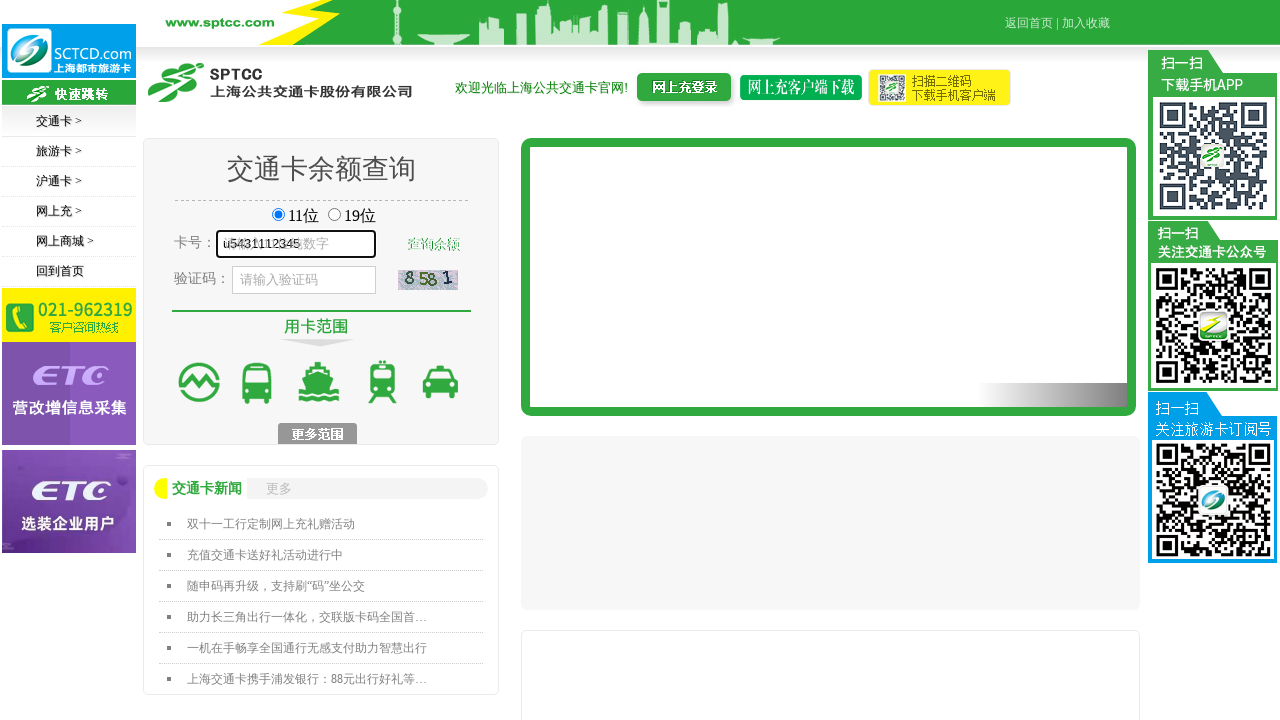

Clicked query button to retrieve balance information at (430, 244) on a.pL1b1
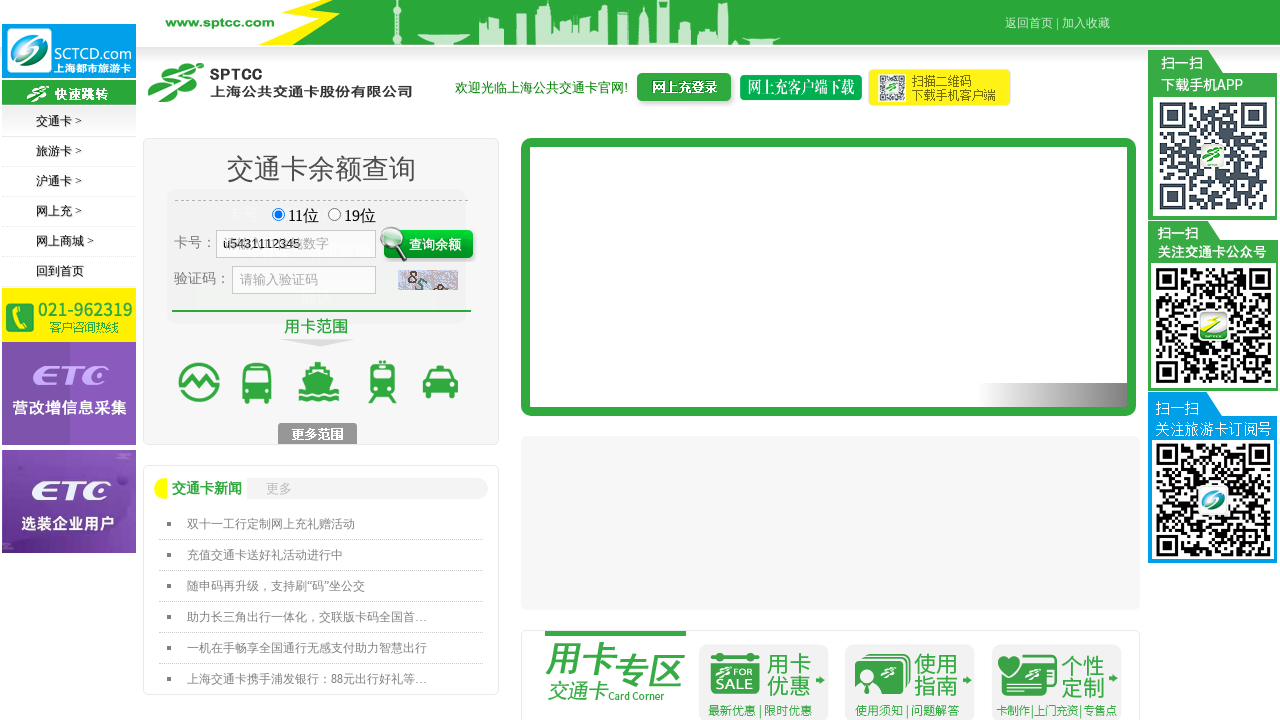

Balance information loaded successfully
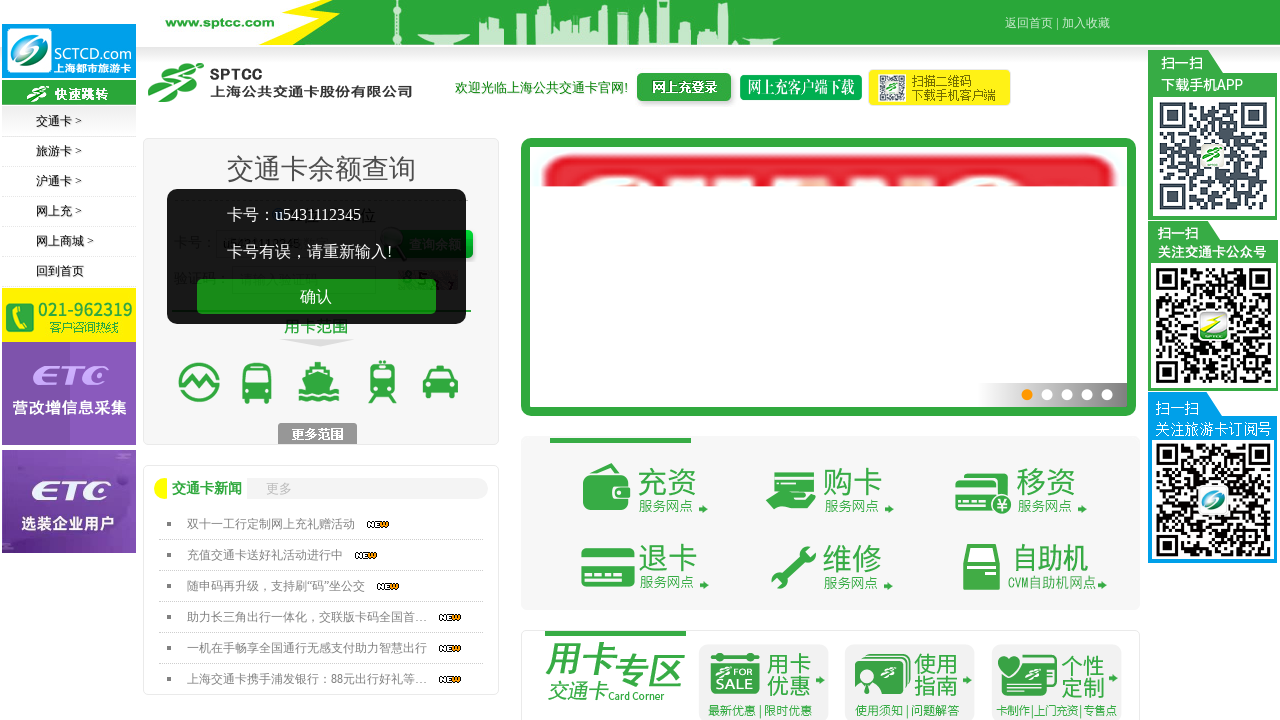

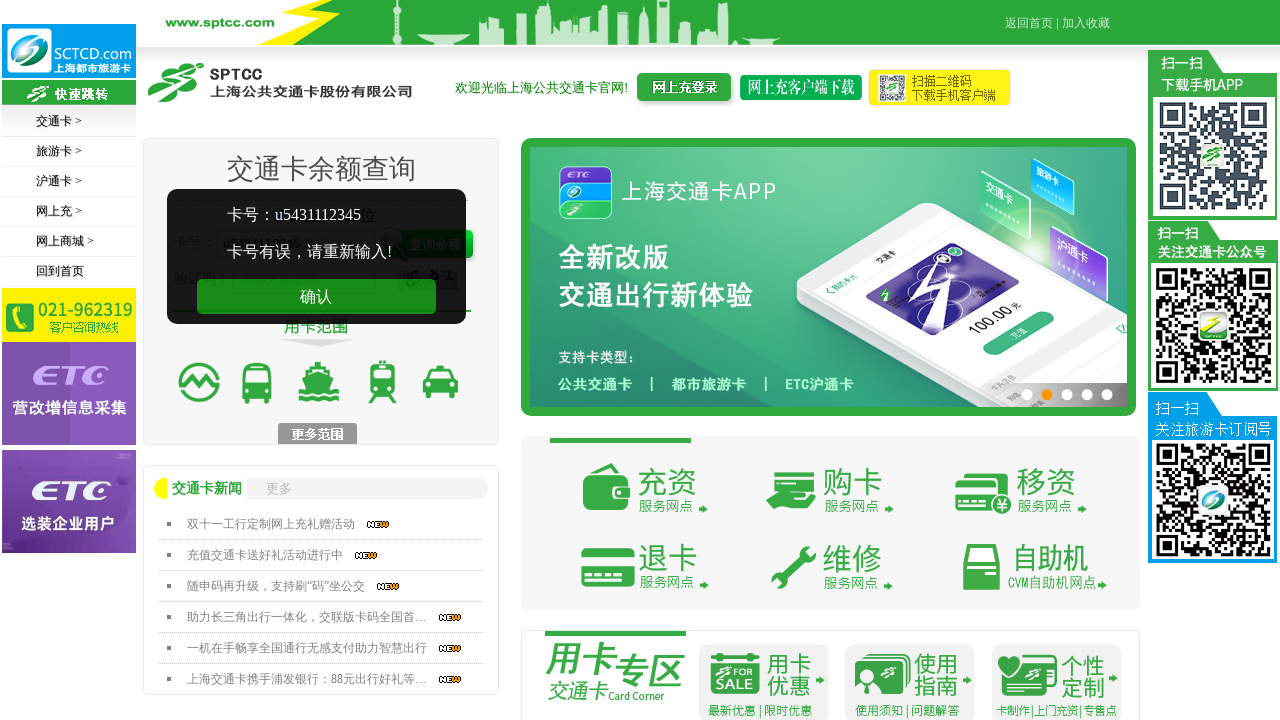